Tests scrollIntoView functionality by scrolling to a search input element

Starting URL: http://guinea-pig.webdriver.io

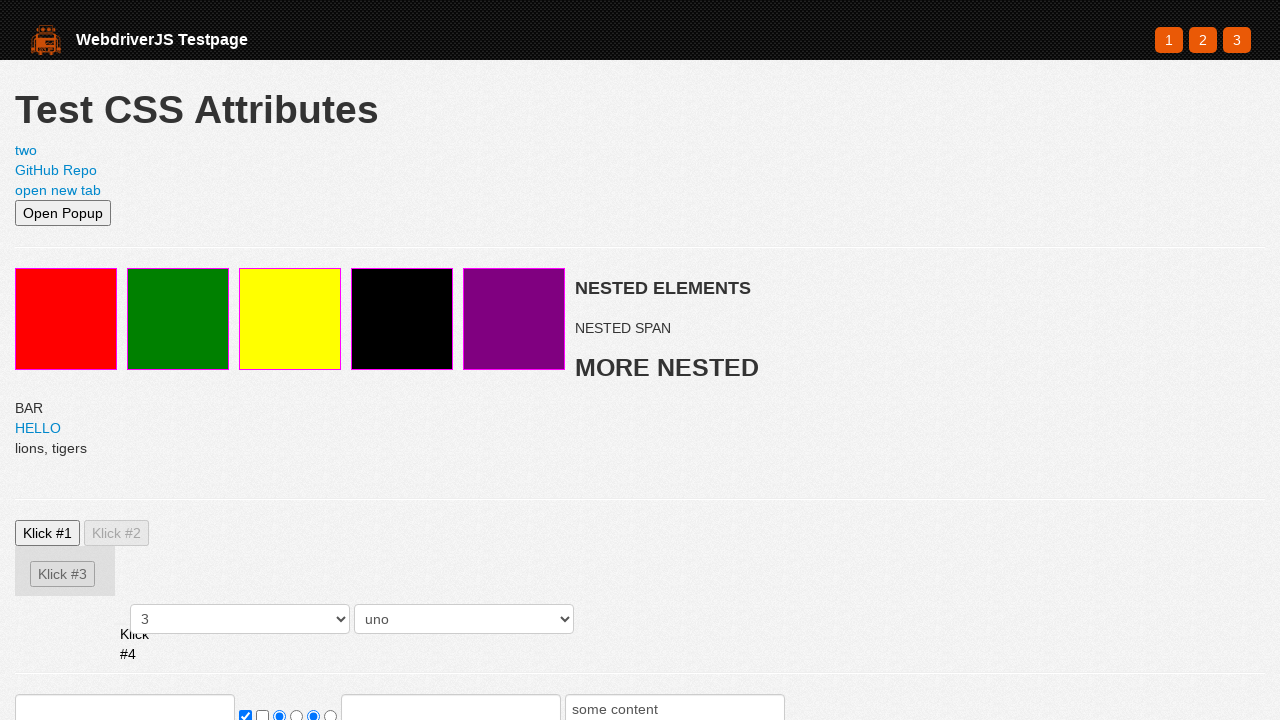

Set viewport size to 500x500
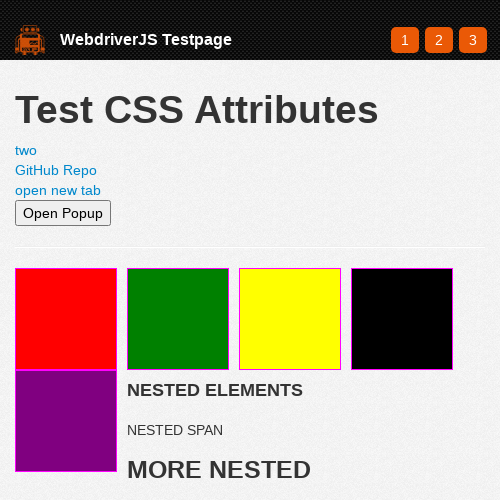

Located search input element
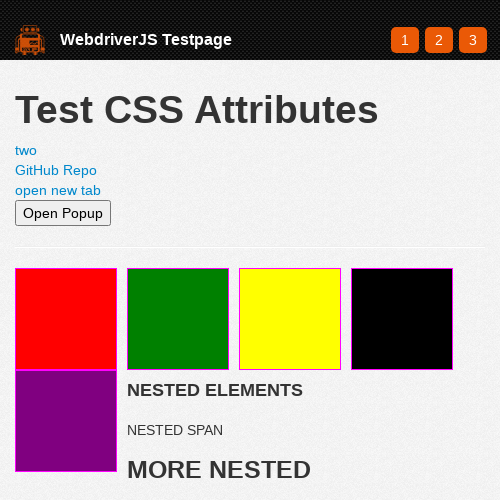

Scrolled search input into view using scrollIntoView
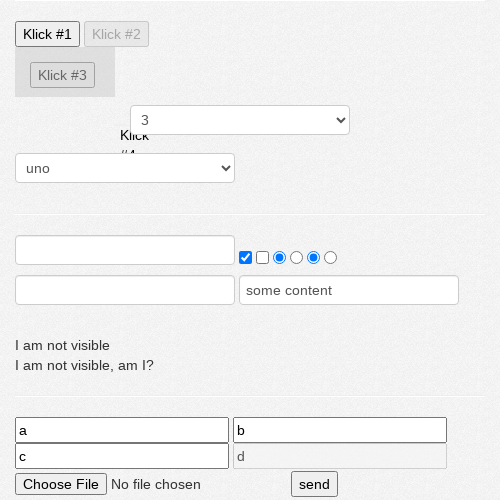

Verified search input element is visible
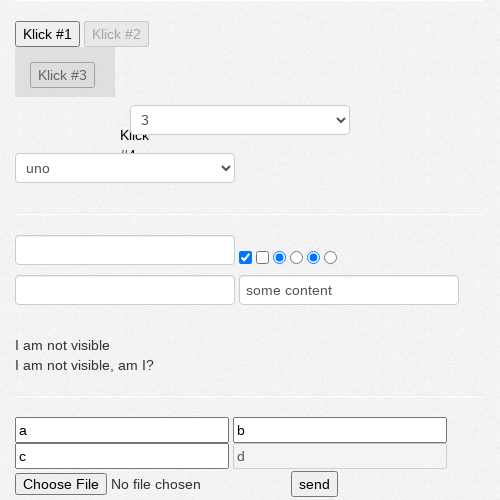

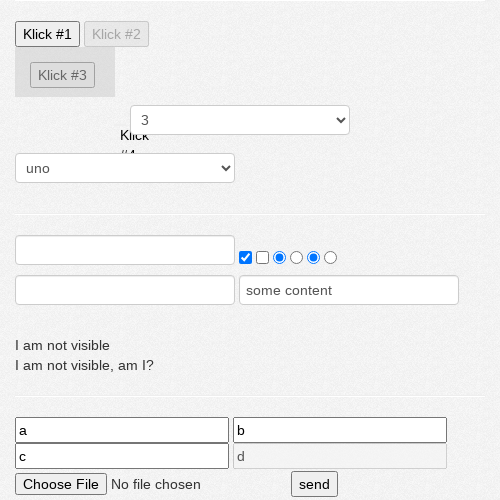